Tests right-click context menu functionality by right-clicking on an element to open a context menu, then clicking on the "Copy" option from the menu items

Starting URL: http://swisnl.github.io/jQuery-contextMenu/demo.html

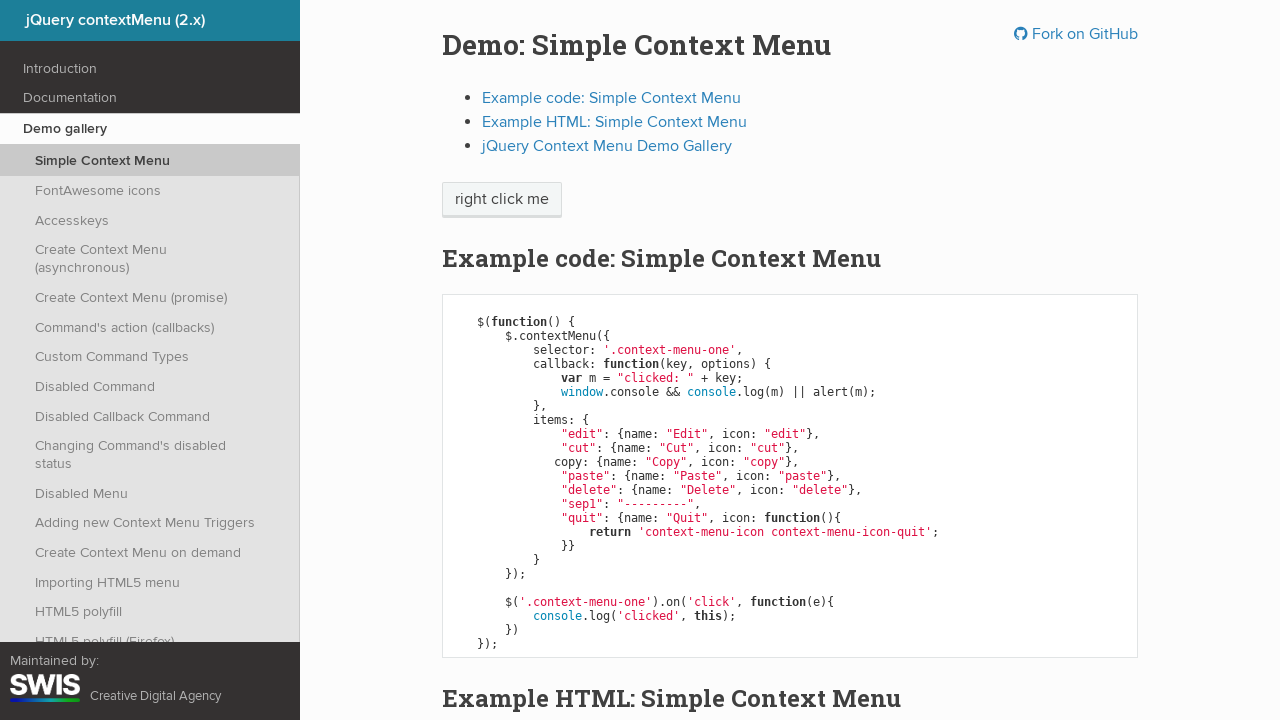

Right-clicked on 'right click me' element to open context menu at (502, 200) on //span[text()='right click me']
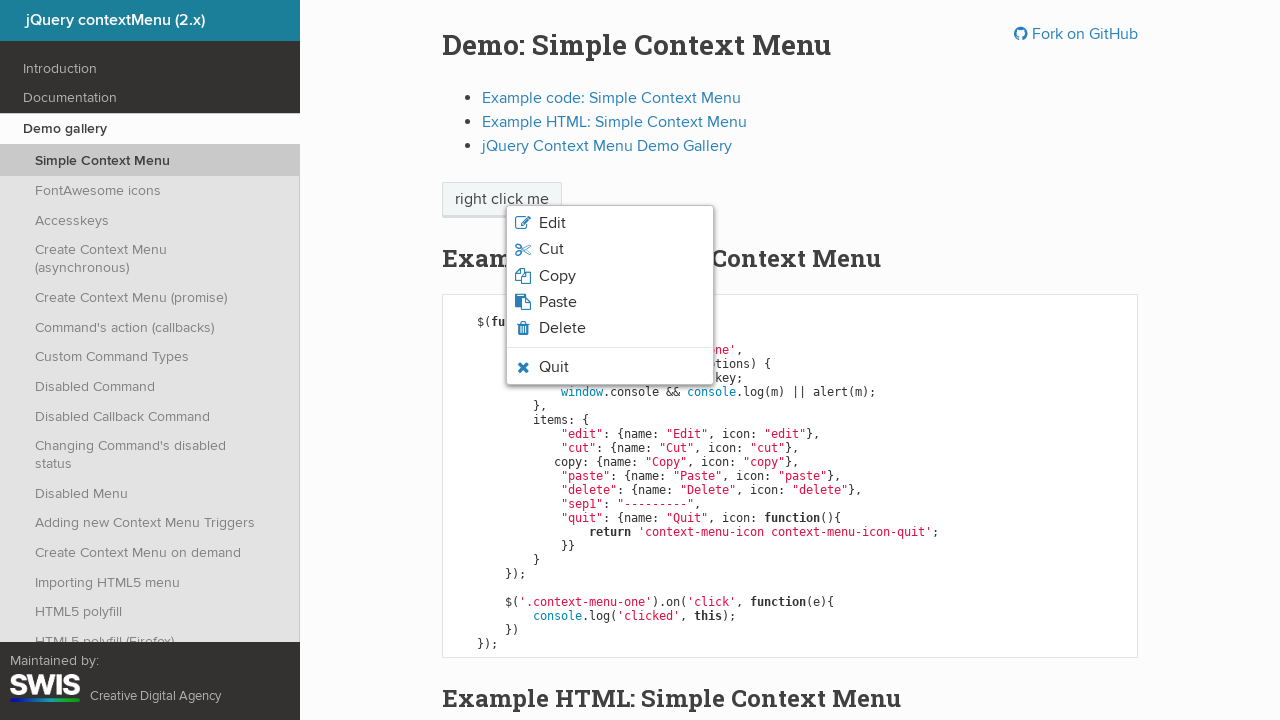

Context menu appeared
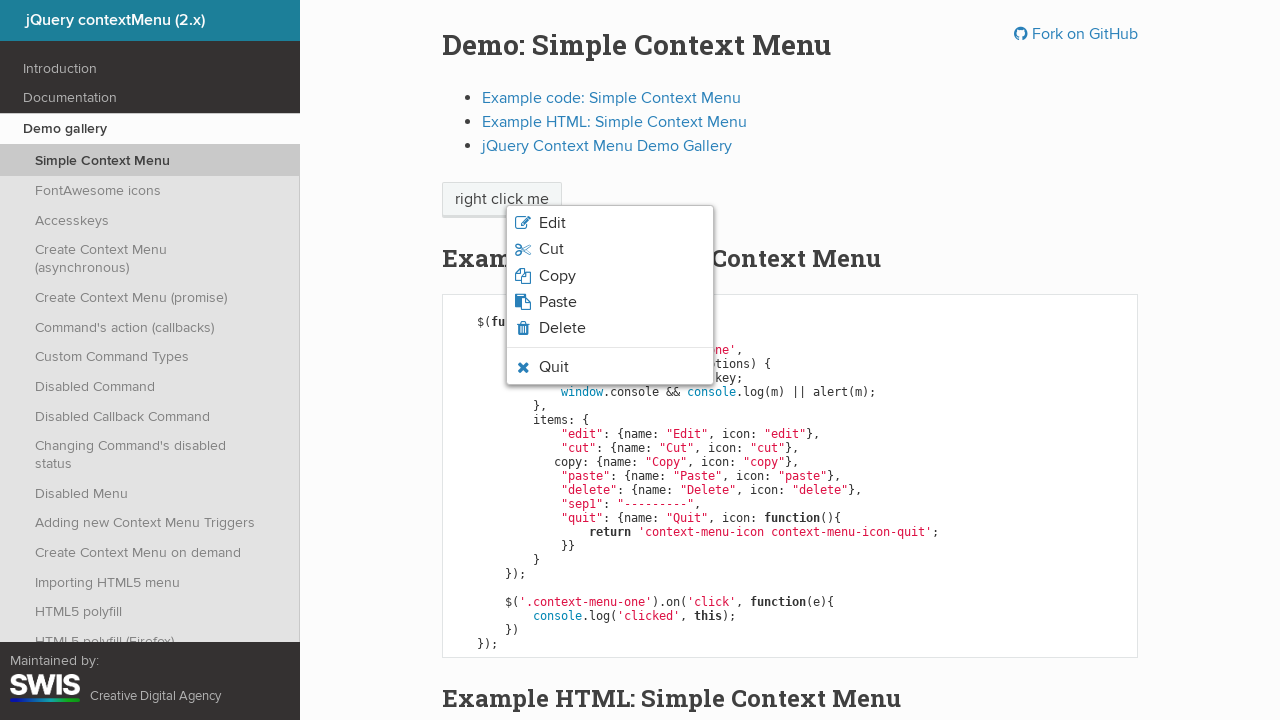

Clicked on 'Copy' option from context menu at (557, 276) on xpath=//ul[@class='context-menu-list context-menu-root']/li[contains(@class,'con
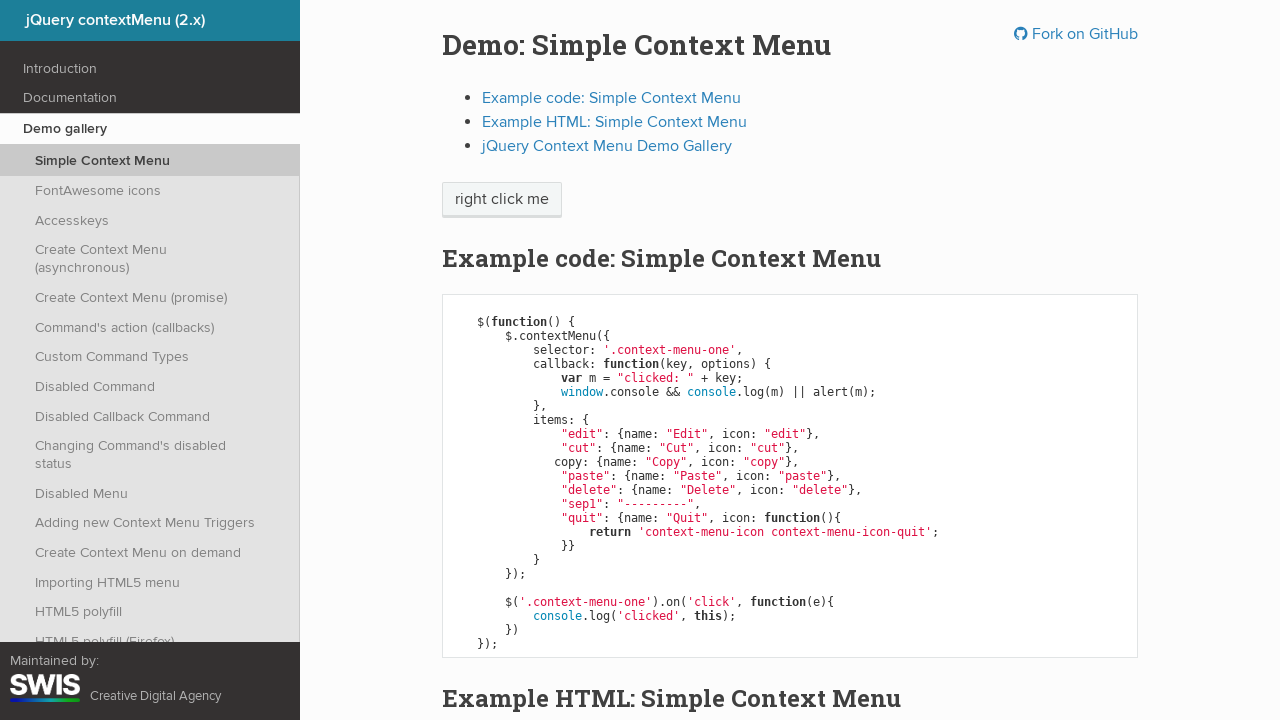

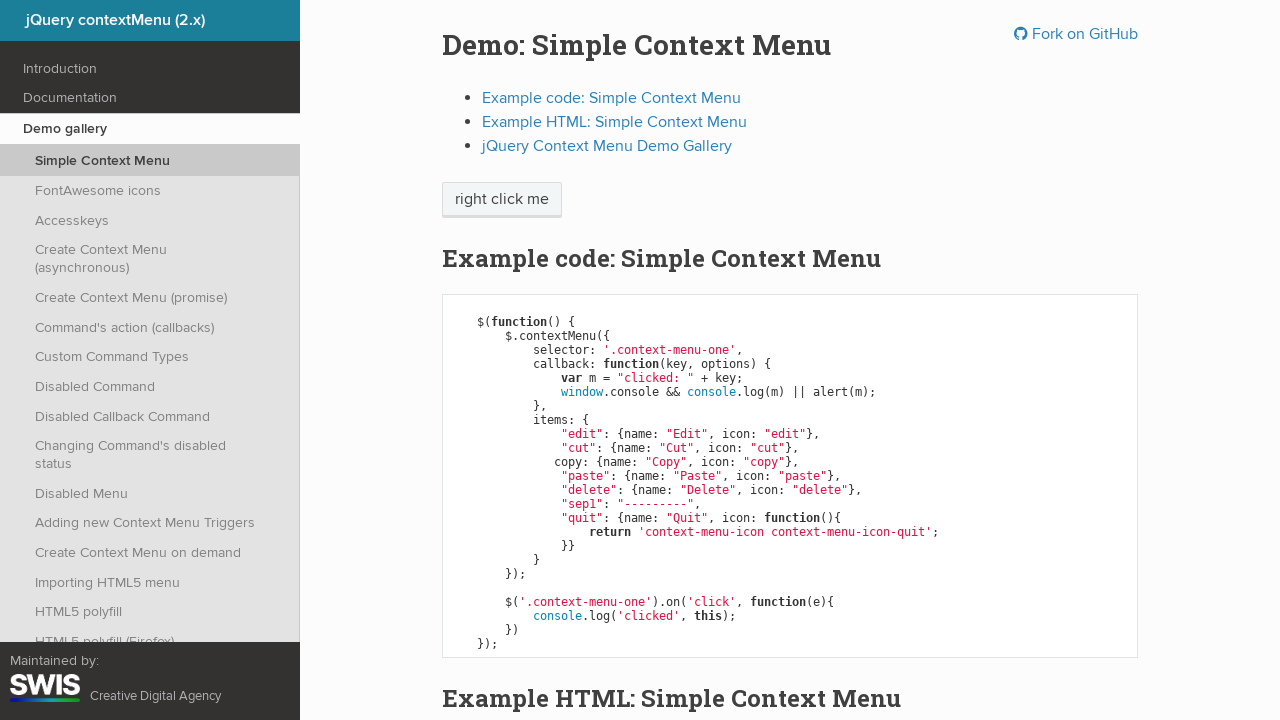